Tests keyboard and mouse input functionality by entering text into a name field and clicking a button

Starting URL: https://formy-project.herokuapp.com/keypress

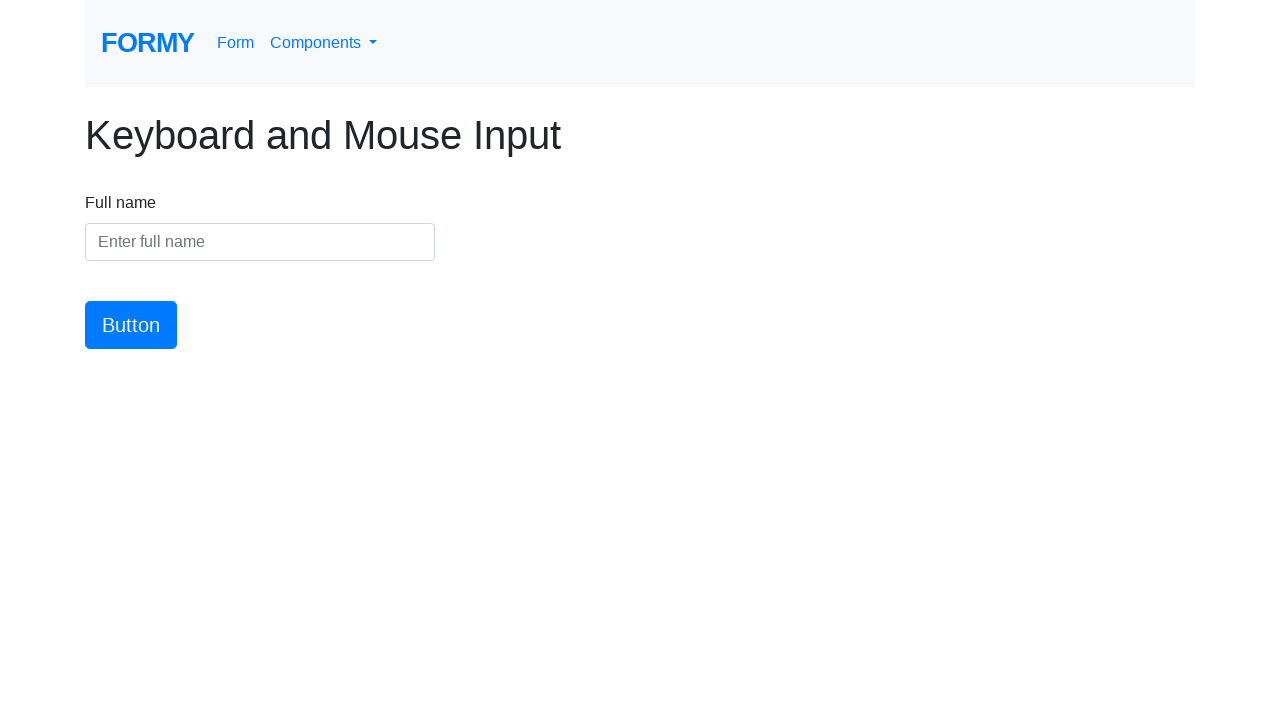

Clicked on the name field at (260, 242) on #name
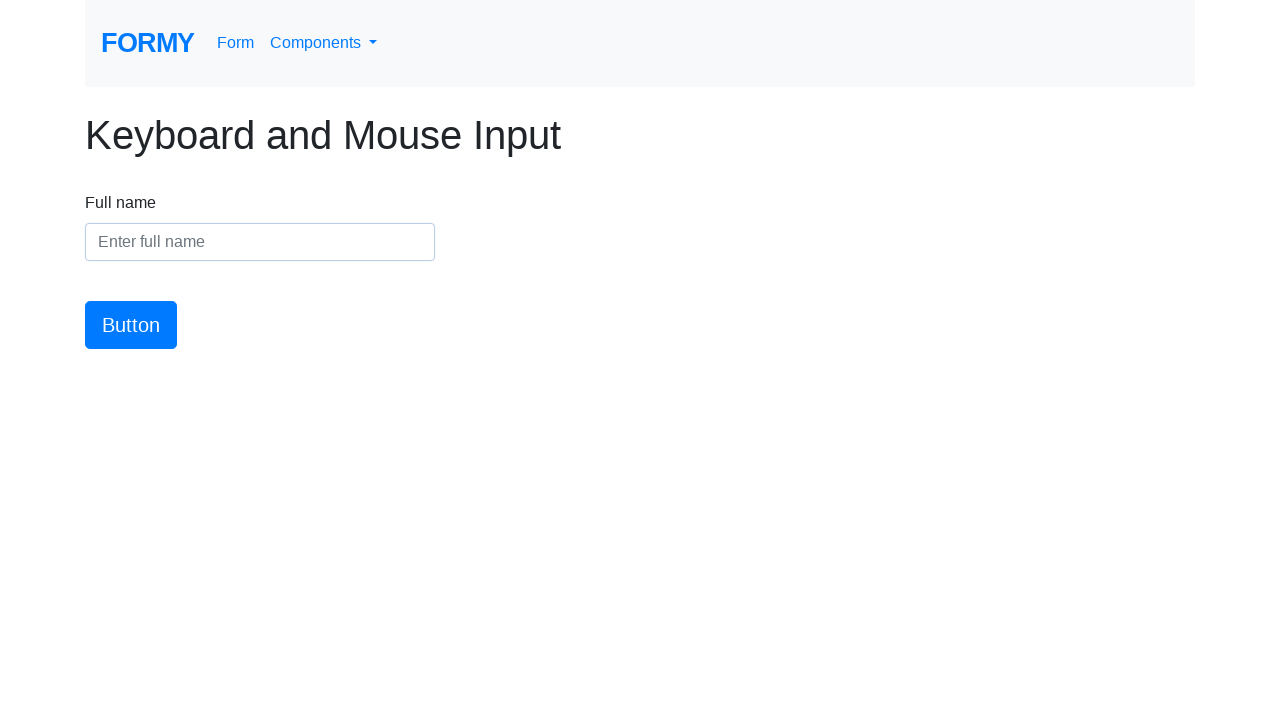

Entered name 'Andrei Pukhlov' into the name field on #name
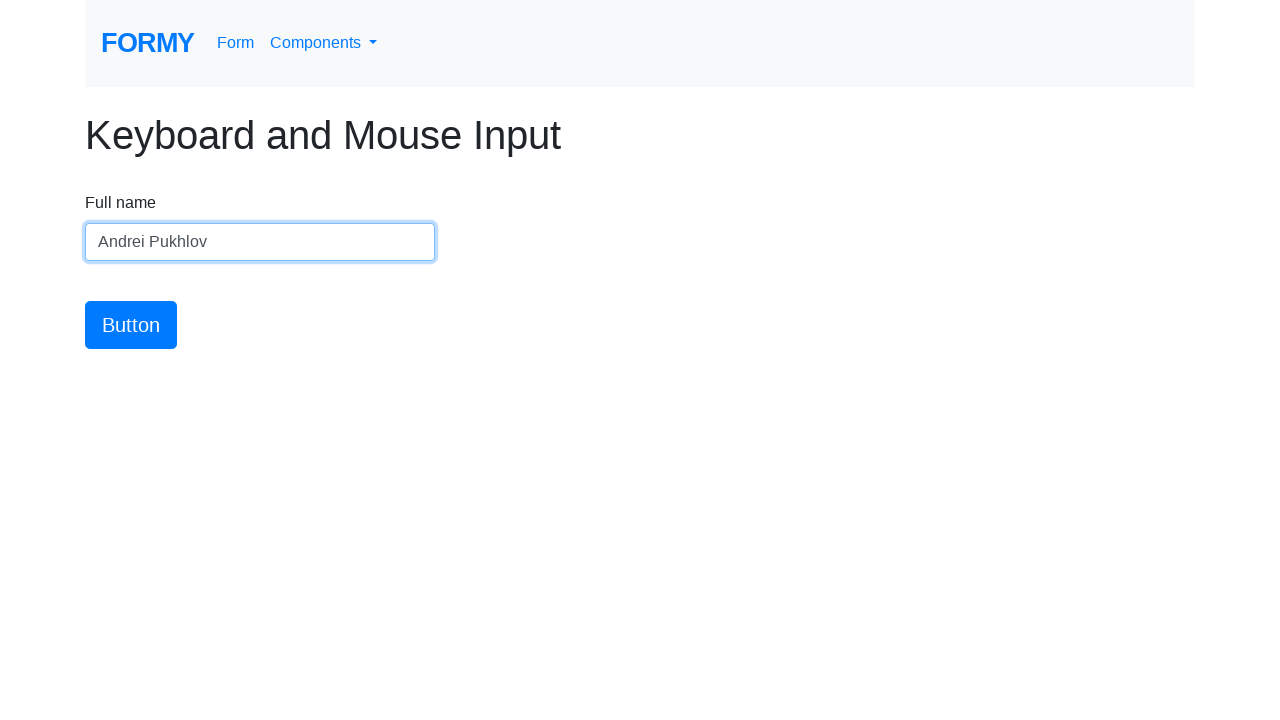

Clicked the submit button at (131, 325) on #button
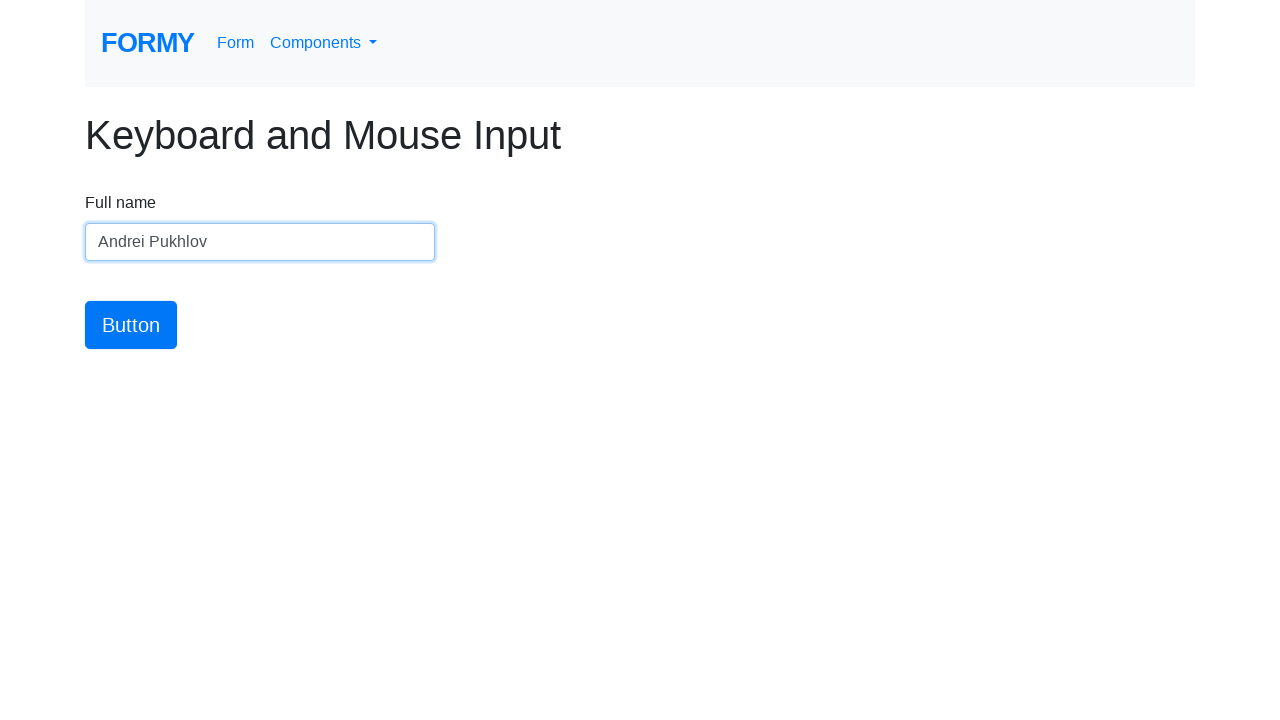

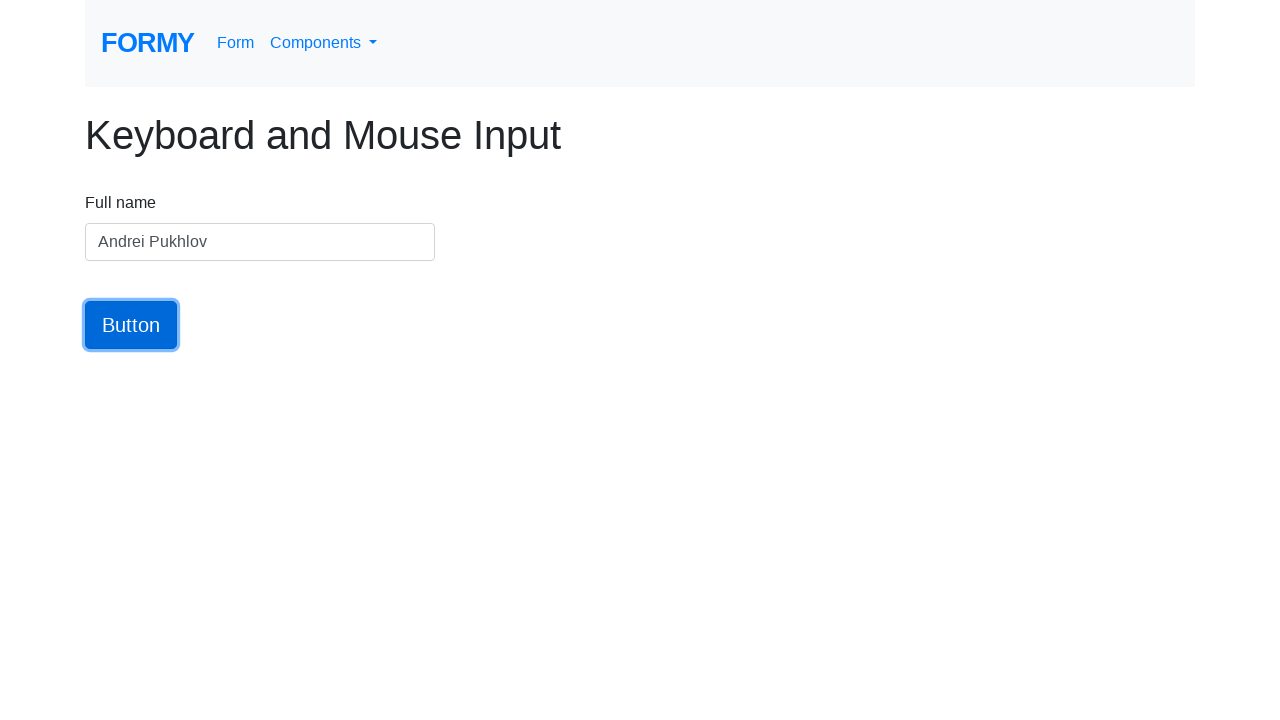